Tests the forgot password flow on Docuport by clicking the forgot password link, entering an email address, and submitting the password reset request form.

Starting URL: https://beta.docuport.app

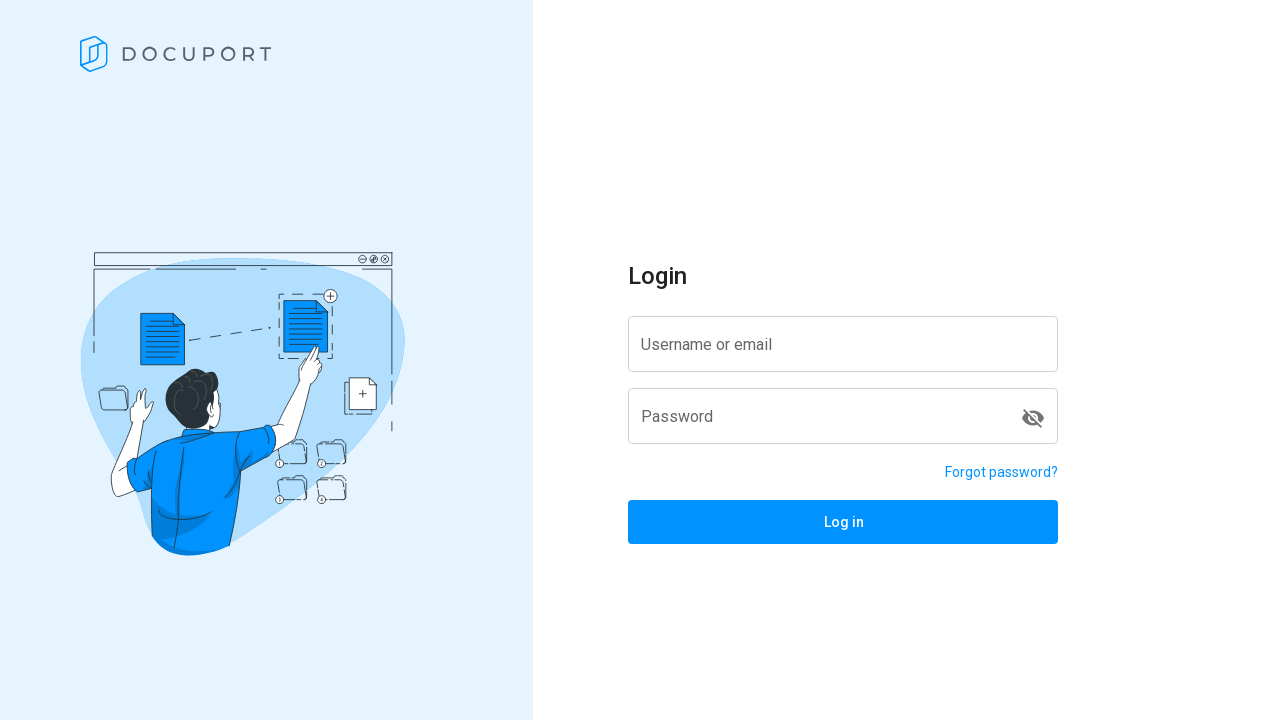

Clicked forgot password link at (1002, 472) on a[href='/reset-password']
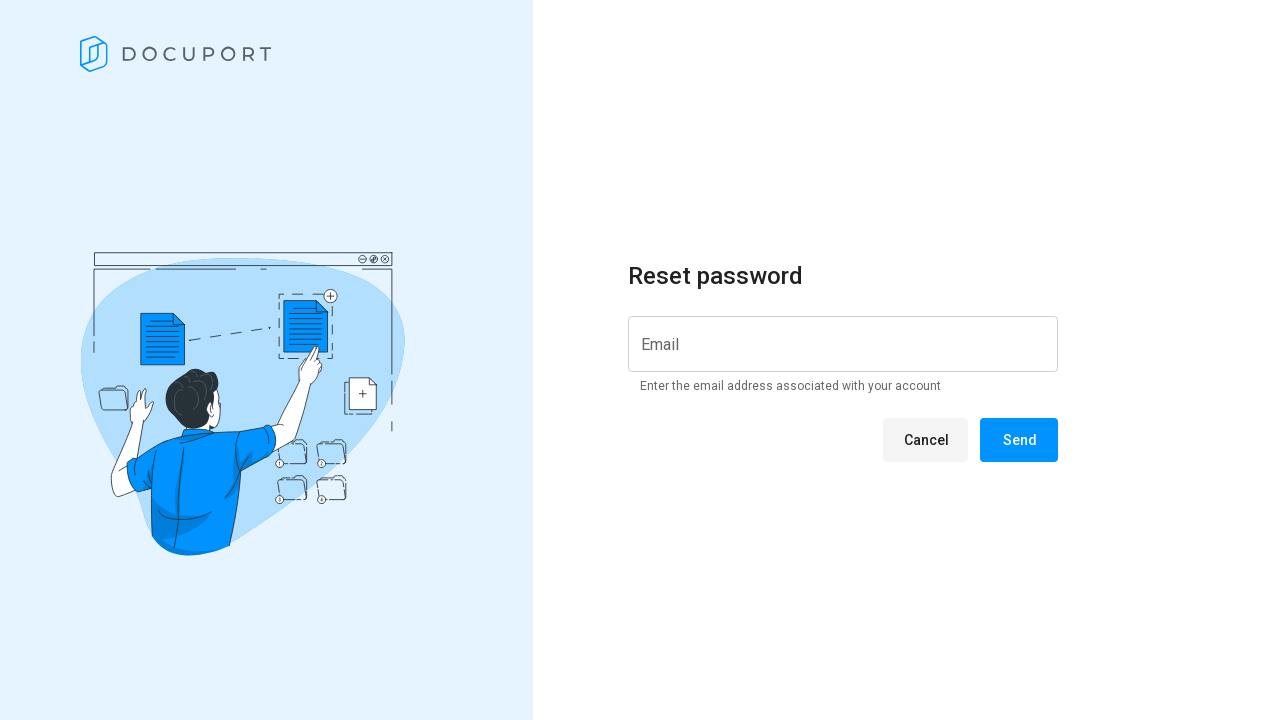

Reset password page loaded
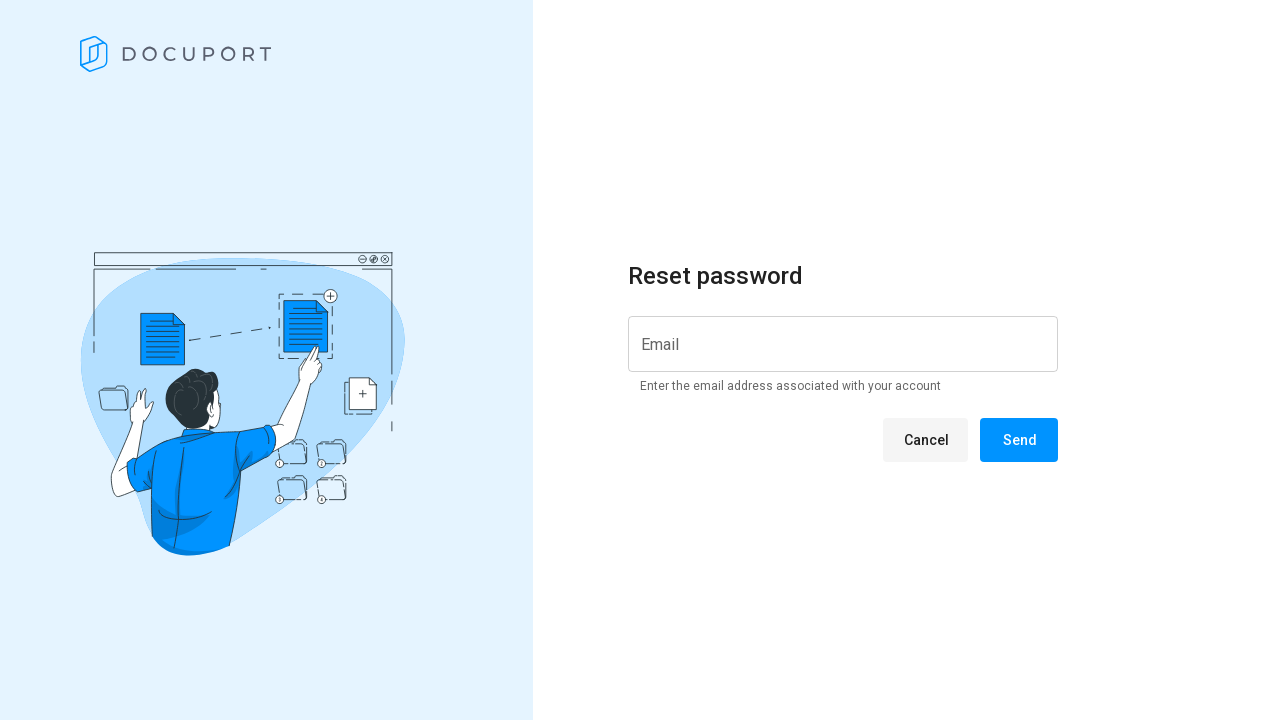

Password reset instruction message is displayed
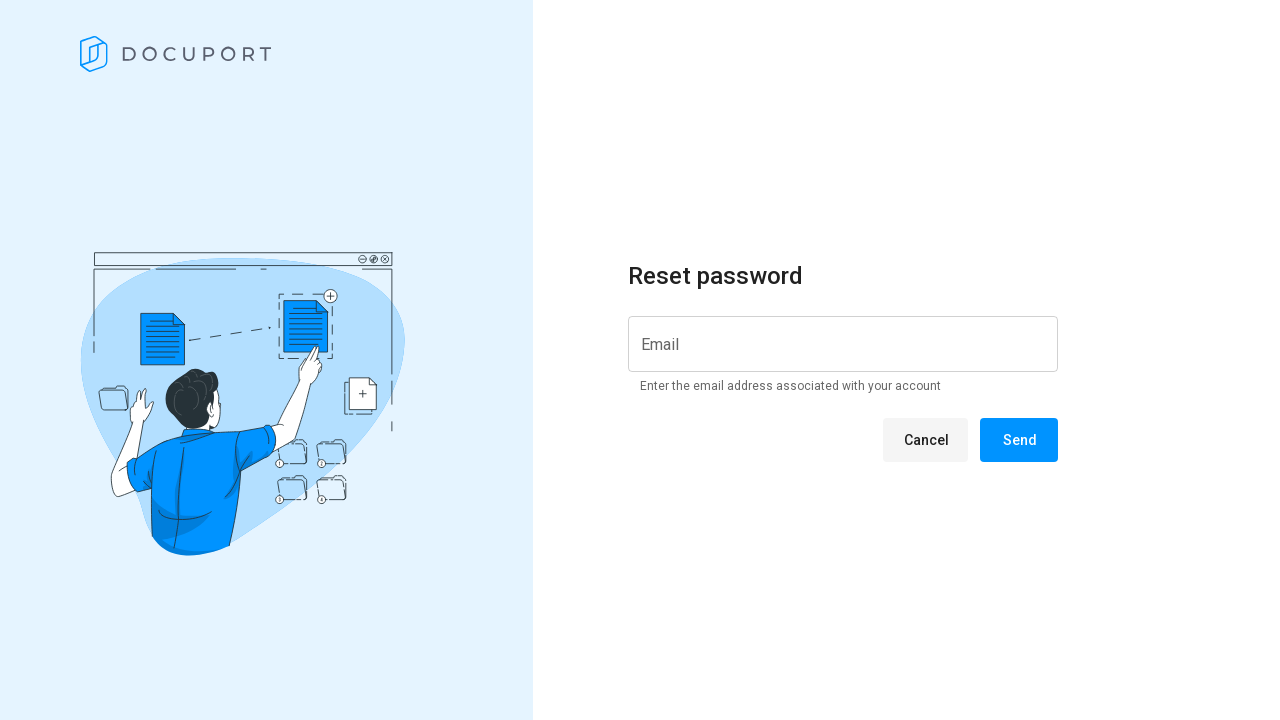

Entered email address 'forgotpasswordtest@gmail.com' in the email field on input[id*='input']
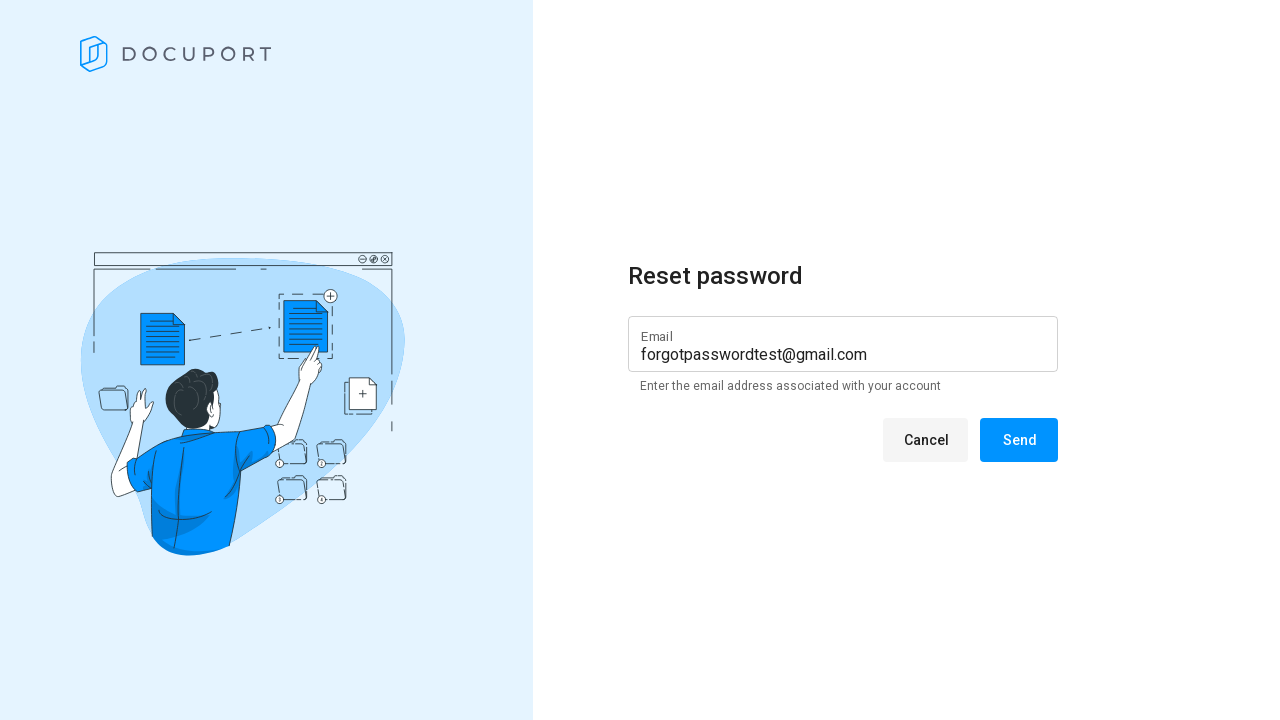

Cancel button is displayed
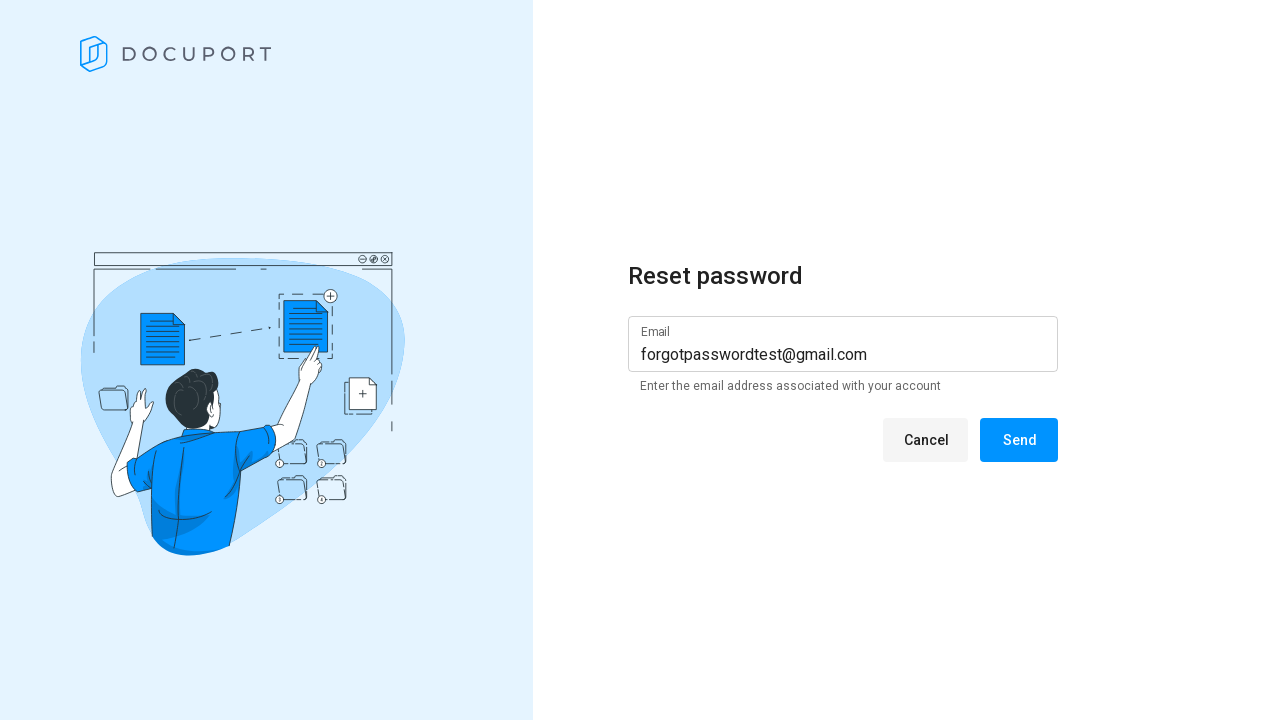

Send button is displayed
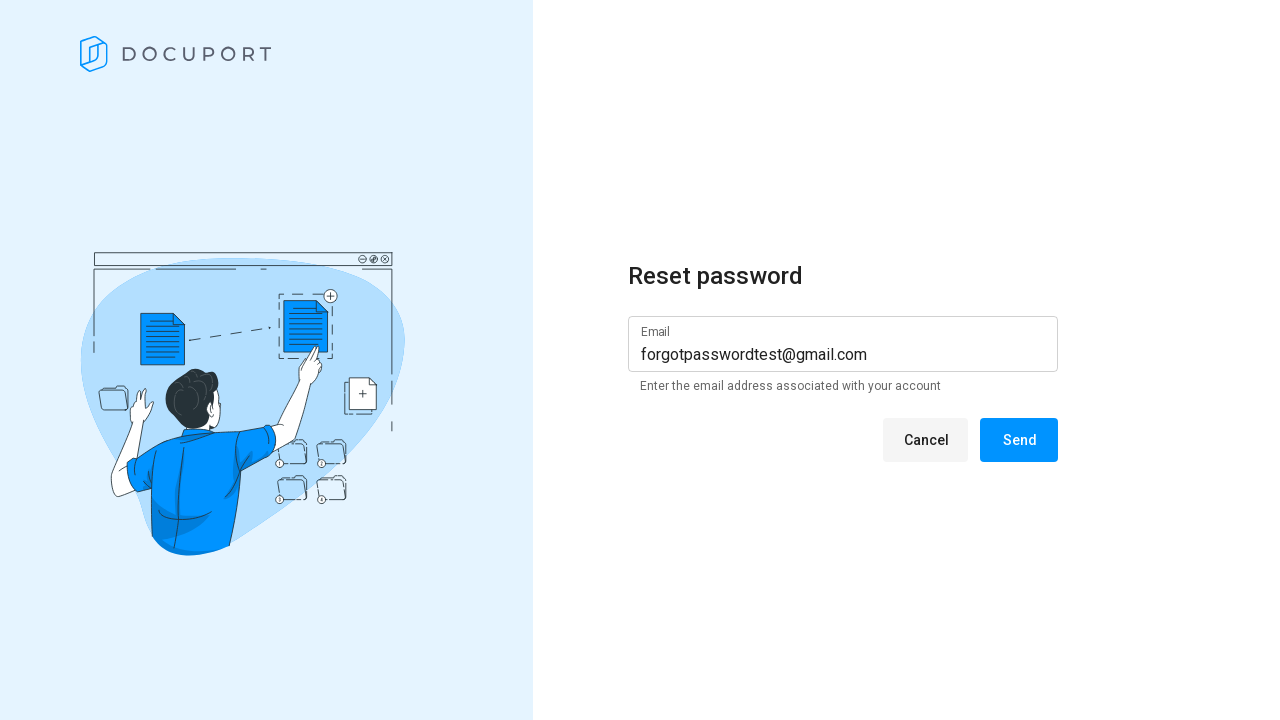

Clicked Send button to submit password reset request at (1019, 440) on span:text('Send')
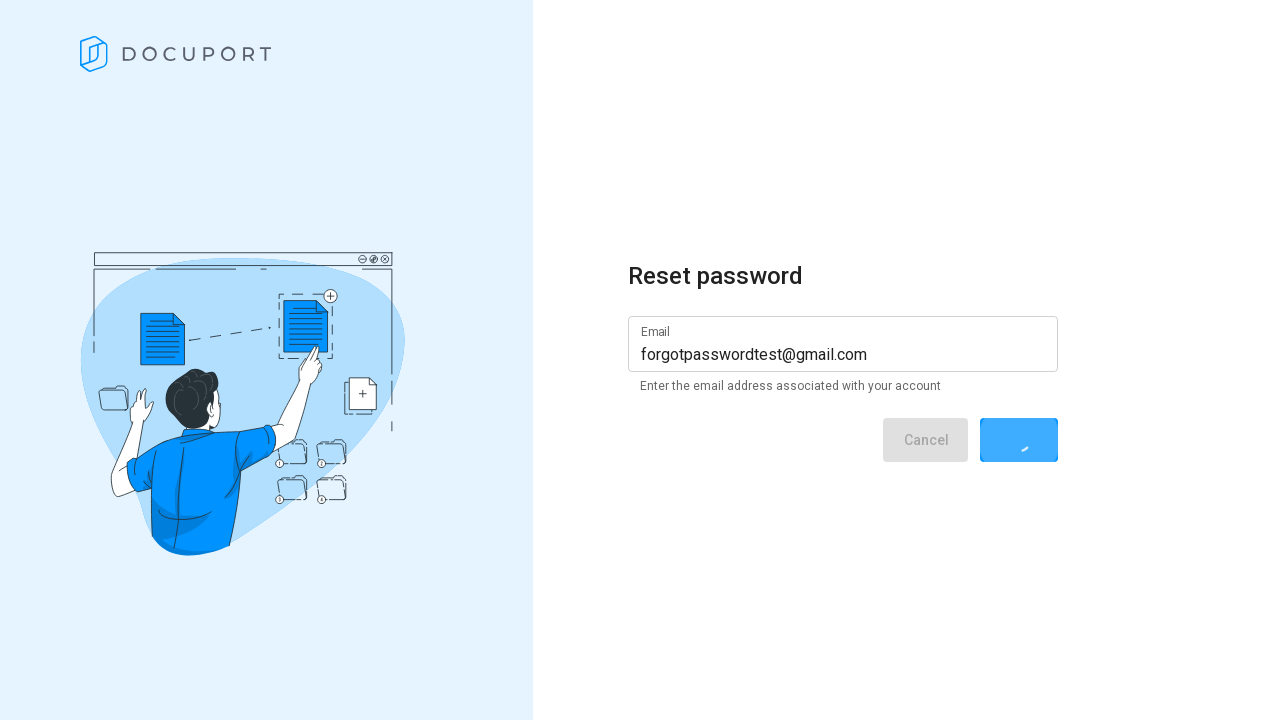

Password reset success message appeared
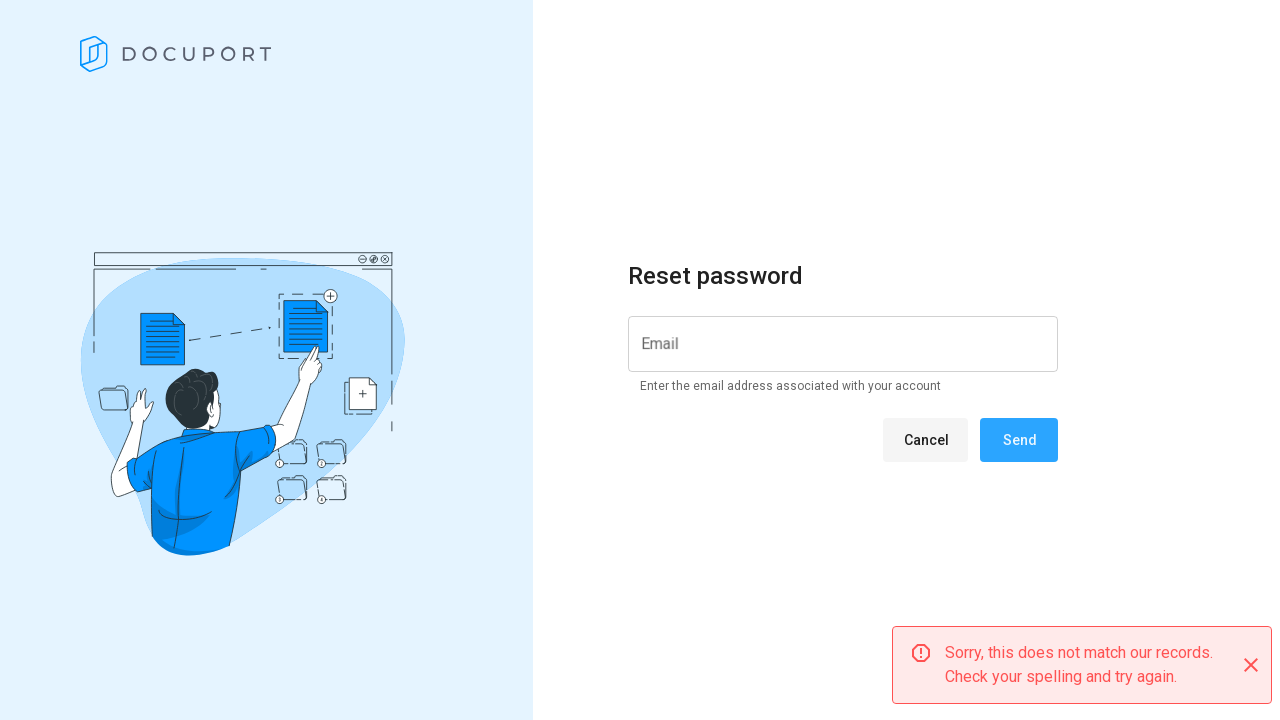

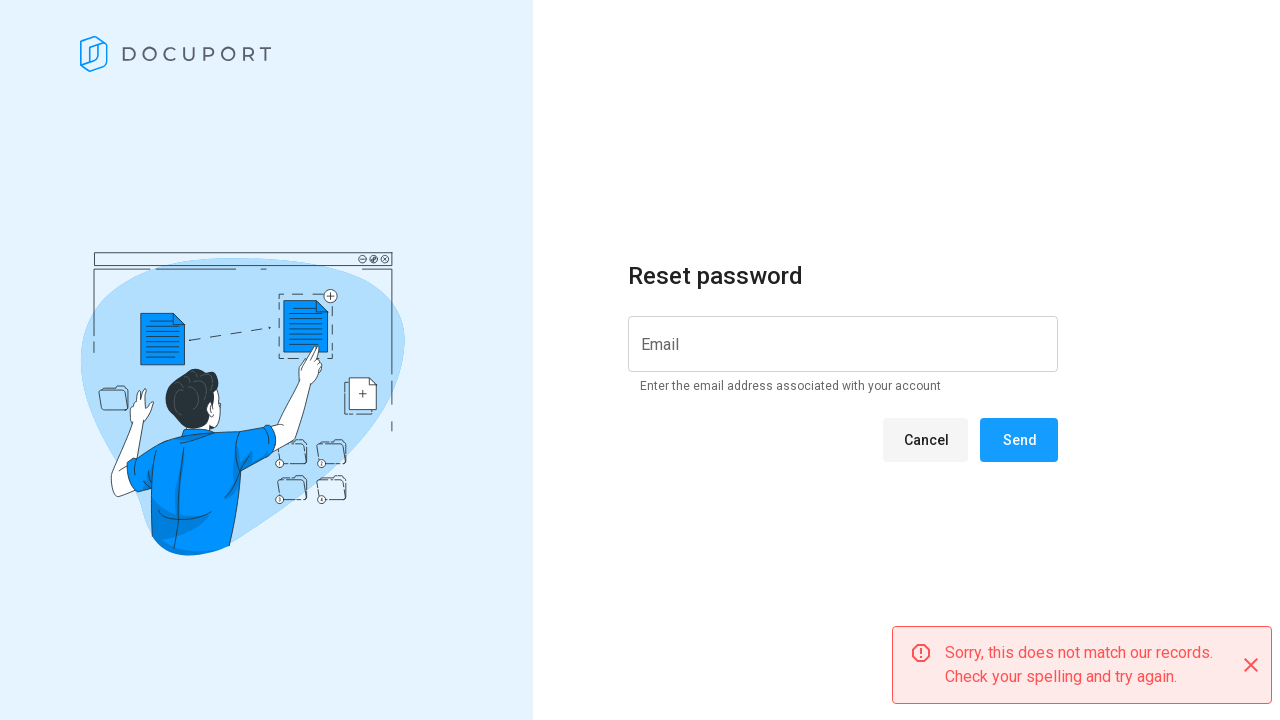